Tests the Hire Developer form by filling in name, email, phone, entering project details, and submitting the form.

Starting URL: https://magnetoitsolutions.com/canada/magento-developer/?qa=test

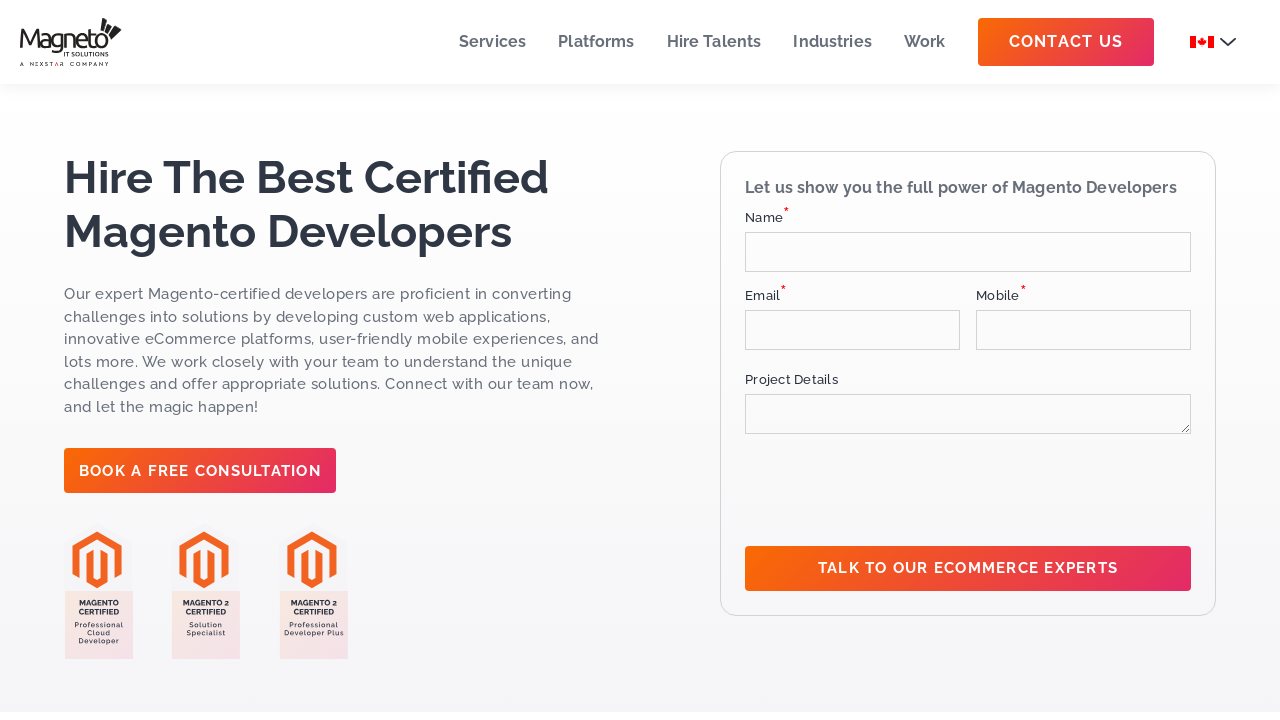

Filled name field with 'Michael Brown' on #SingleLine1
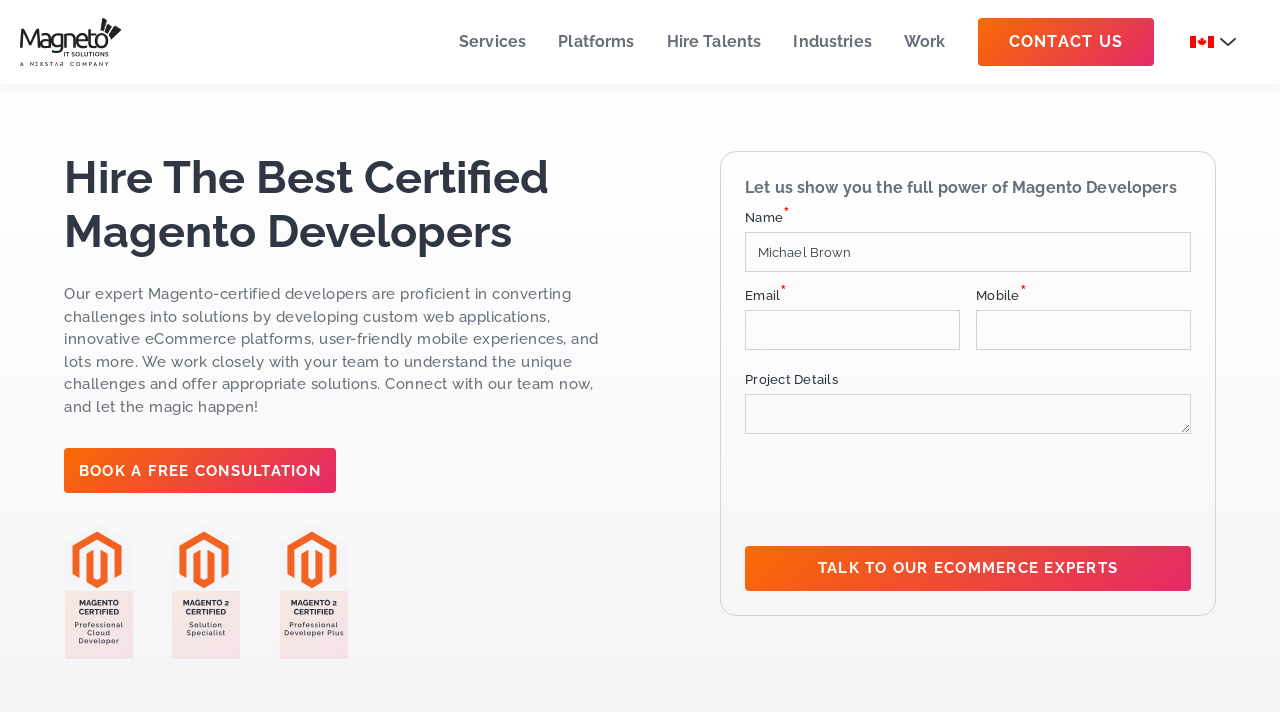

Filled email field with 'michaelbrown+673@example.com' on #Email
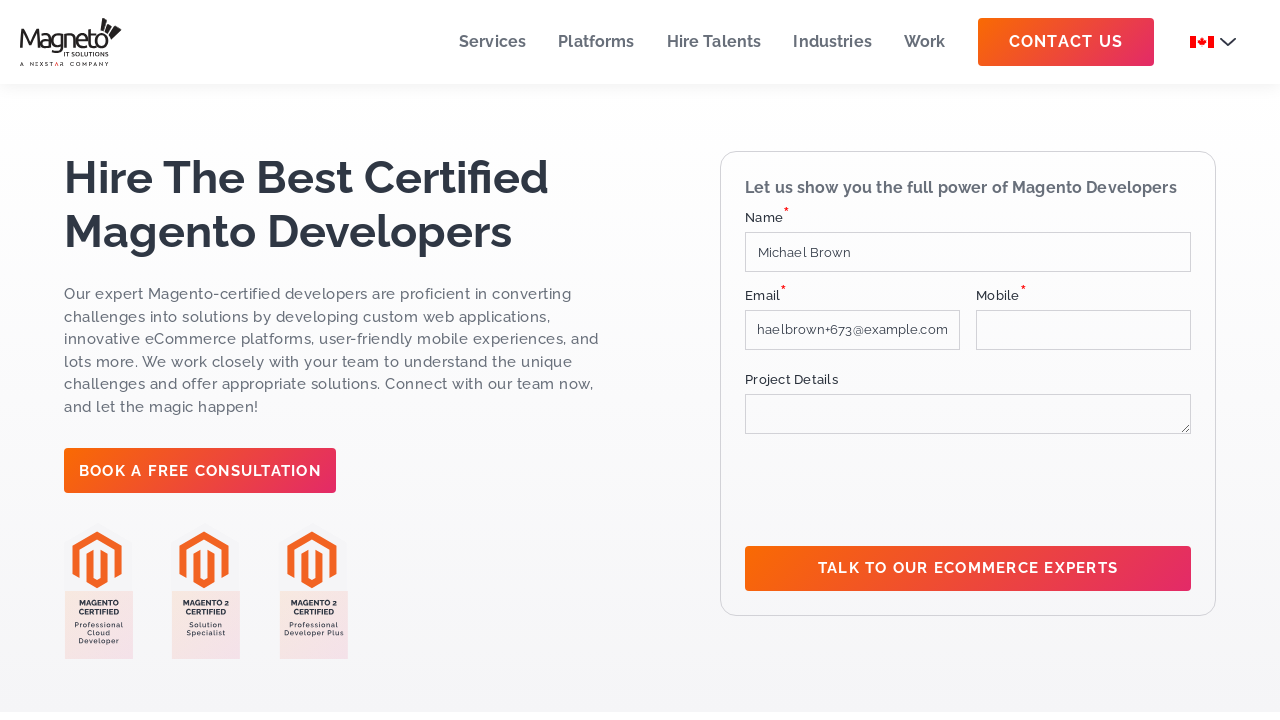

Filled phone field with '3334445566' on #mobile_label
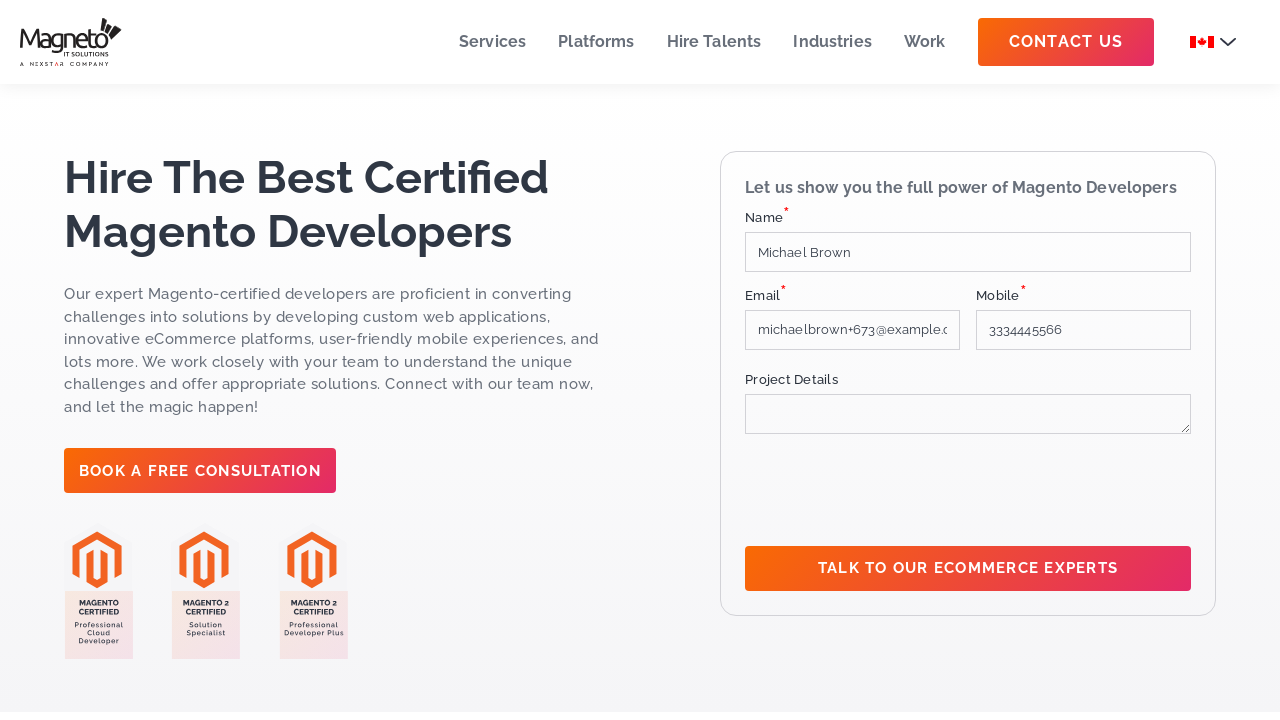

Filled project detail field with test description on textarea[name='MultiLine']
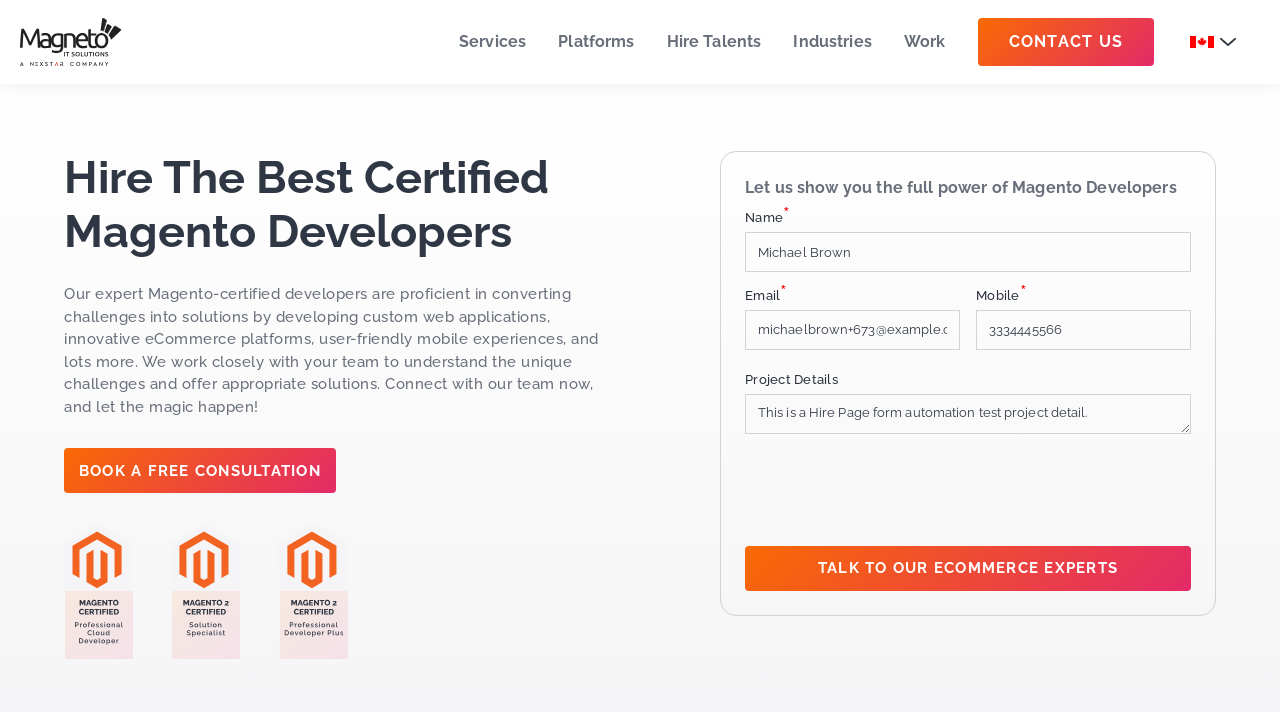

Scrolled down 500px to reveal submit button
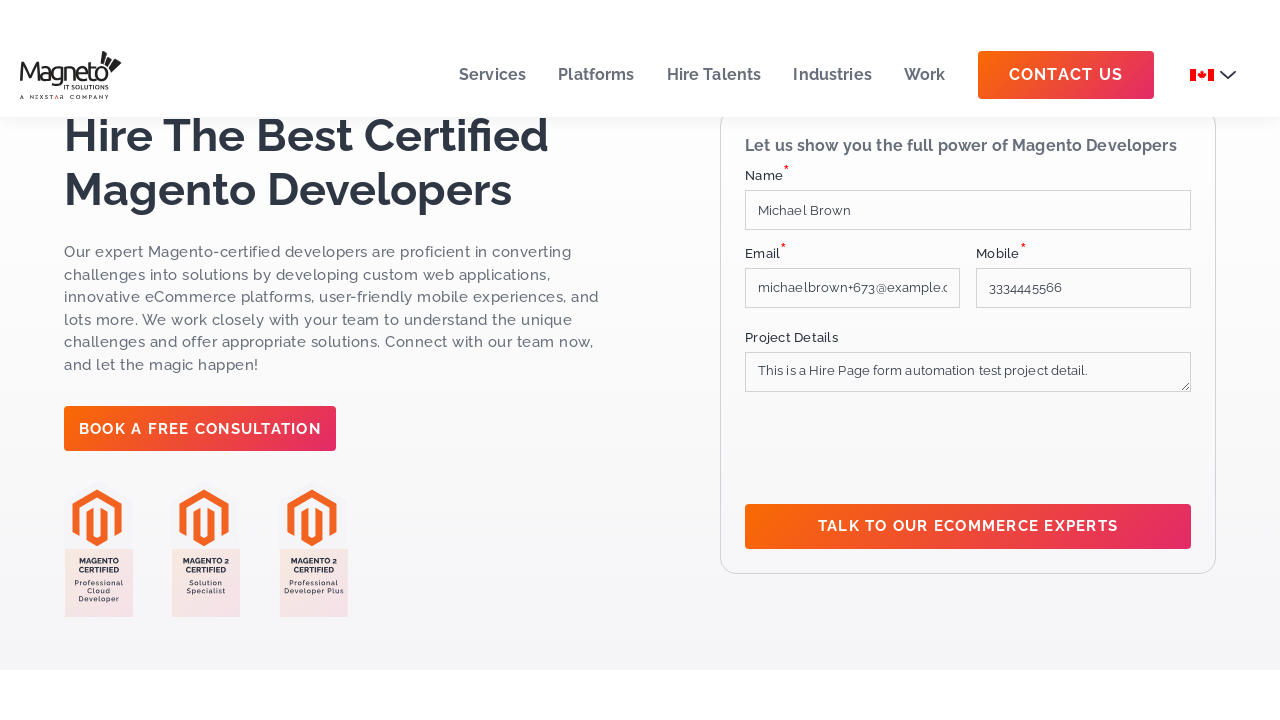

Clicked submit button to submit the Hire Developer form at (968, 569) on xpath=//*[@id="btn-validate"]
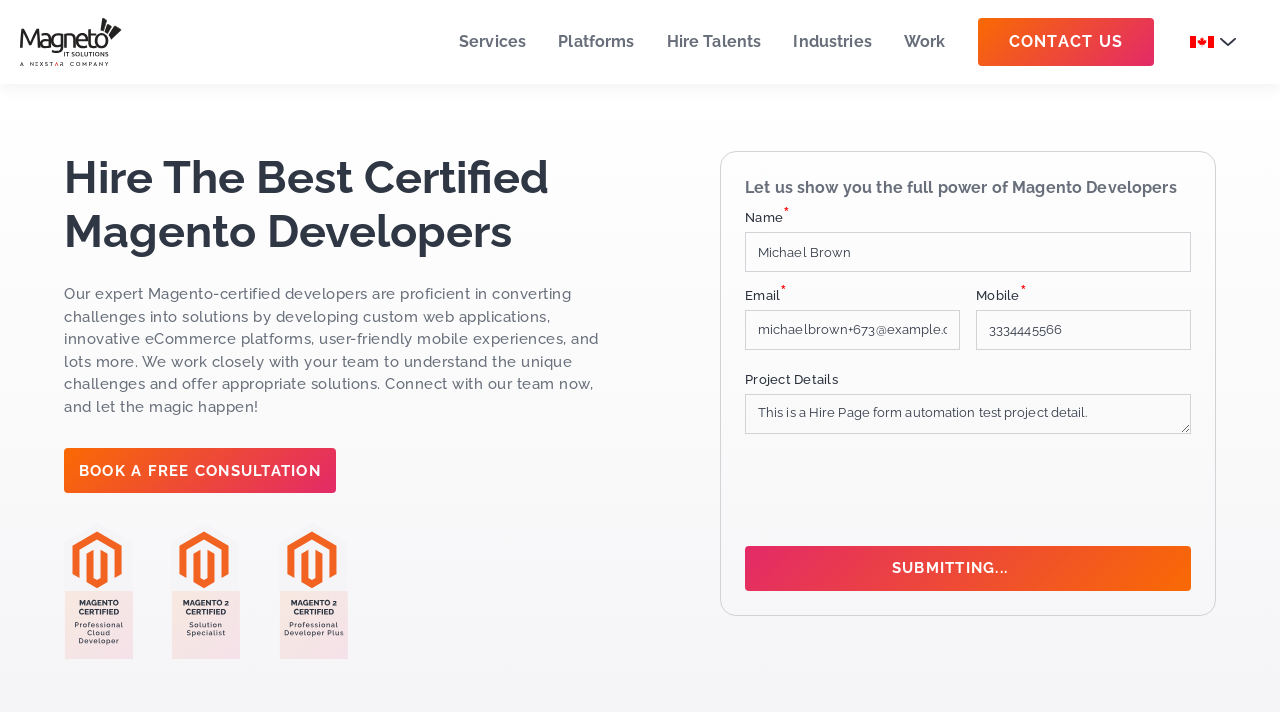

Waited 3 seconds for form submission to process
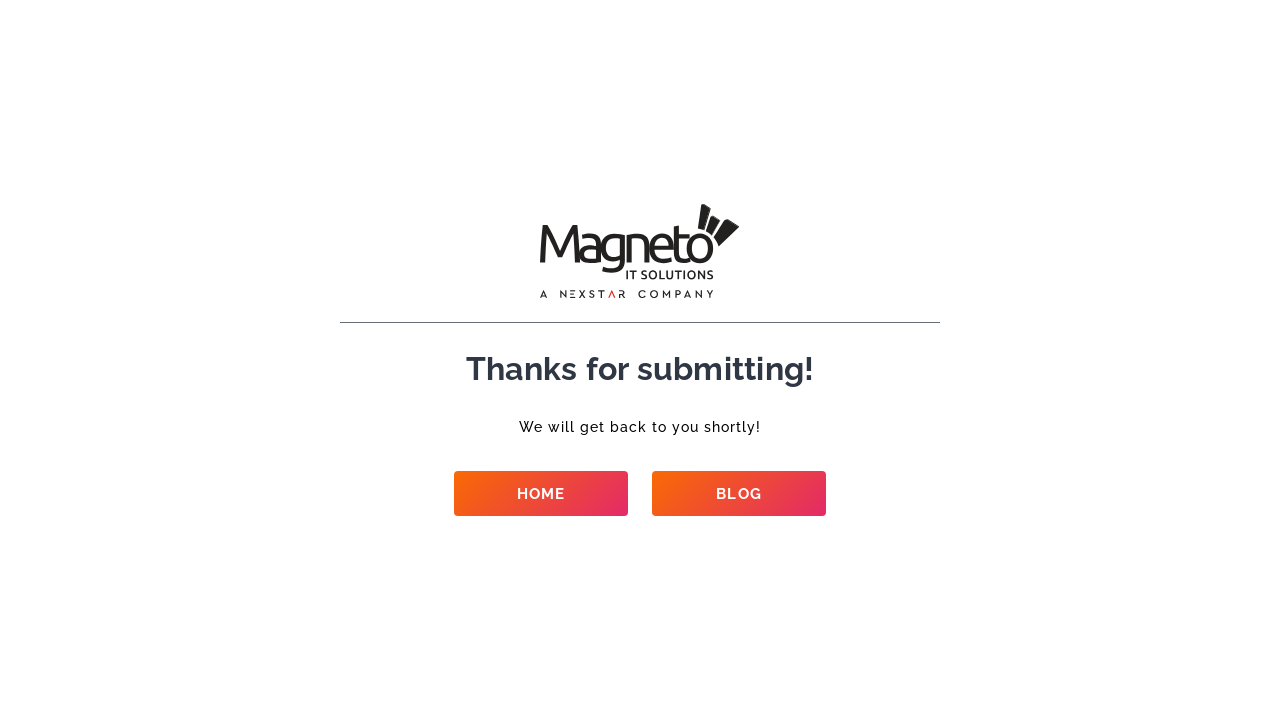

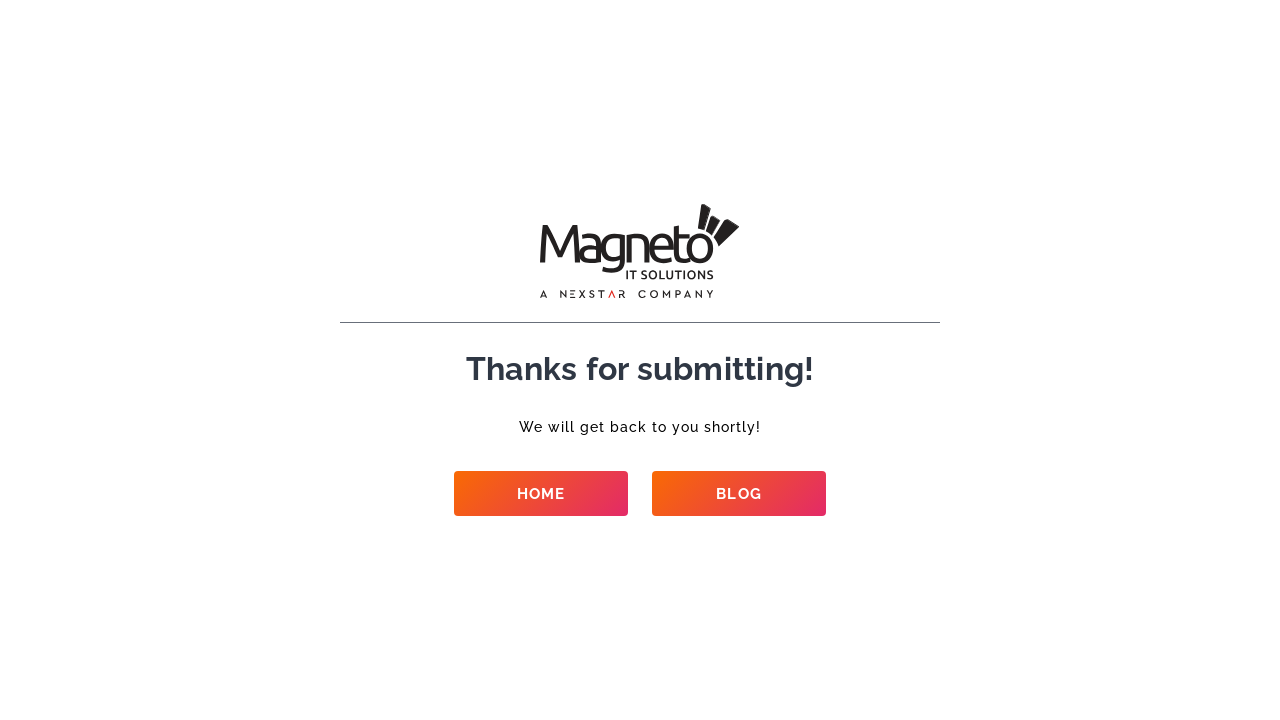